Tests that error icons can be dismissed by clicking the error message close button

Starting URL: https://www.saucedemo.com/

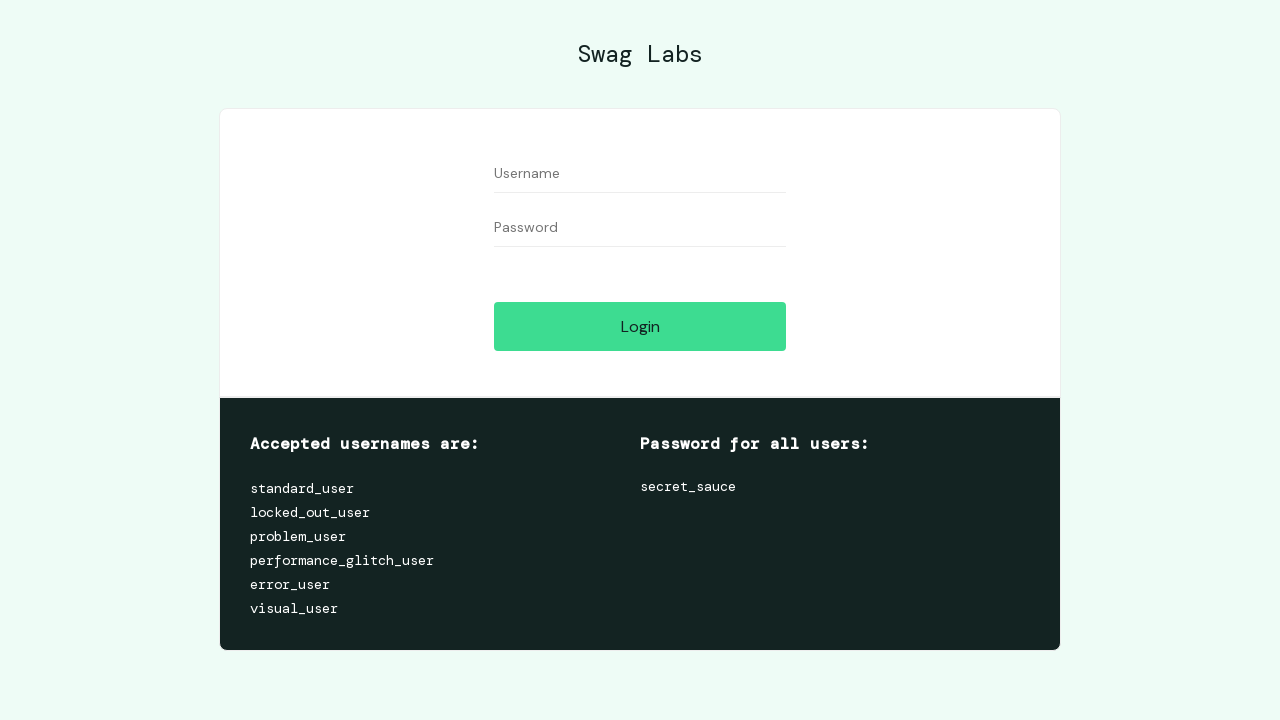

Clicked login button with empty fields at (640, 326) on #login-button
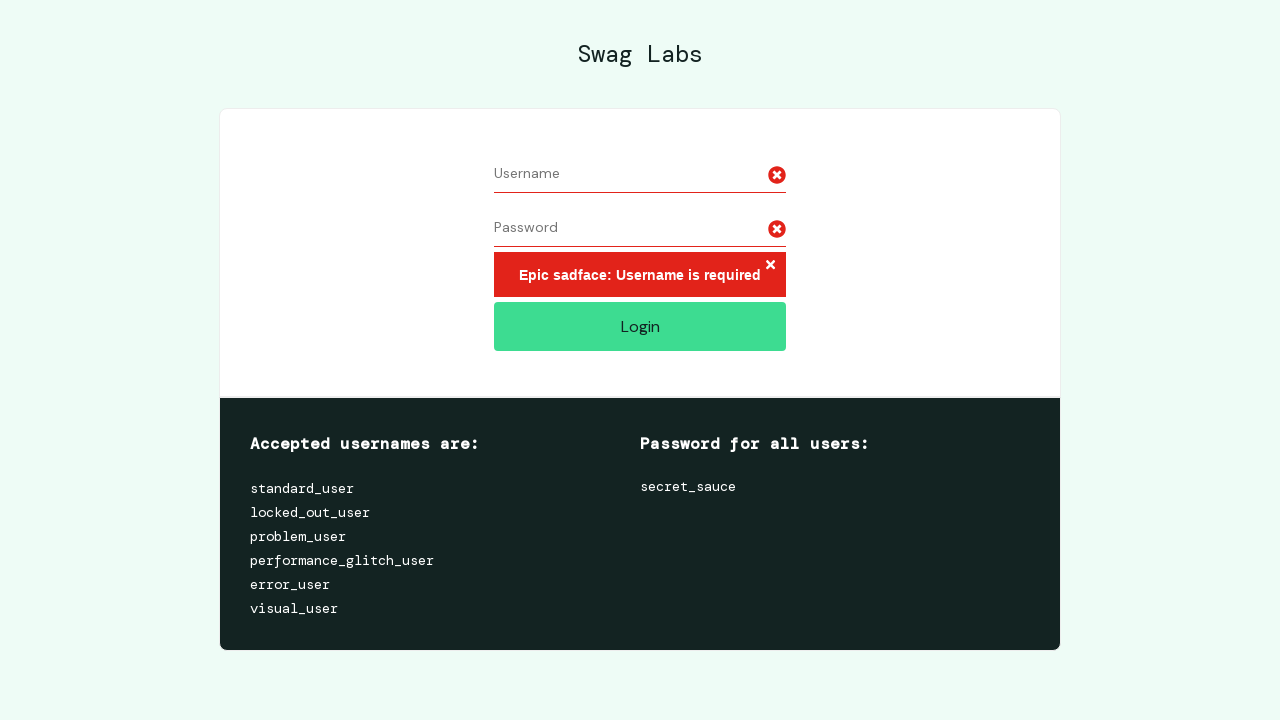

Clicked close button to dismiss error icon at (770, 266) on xpath=//*[@id='login_button_container']/div/form/div[3]/h3/button
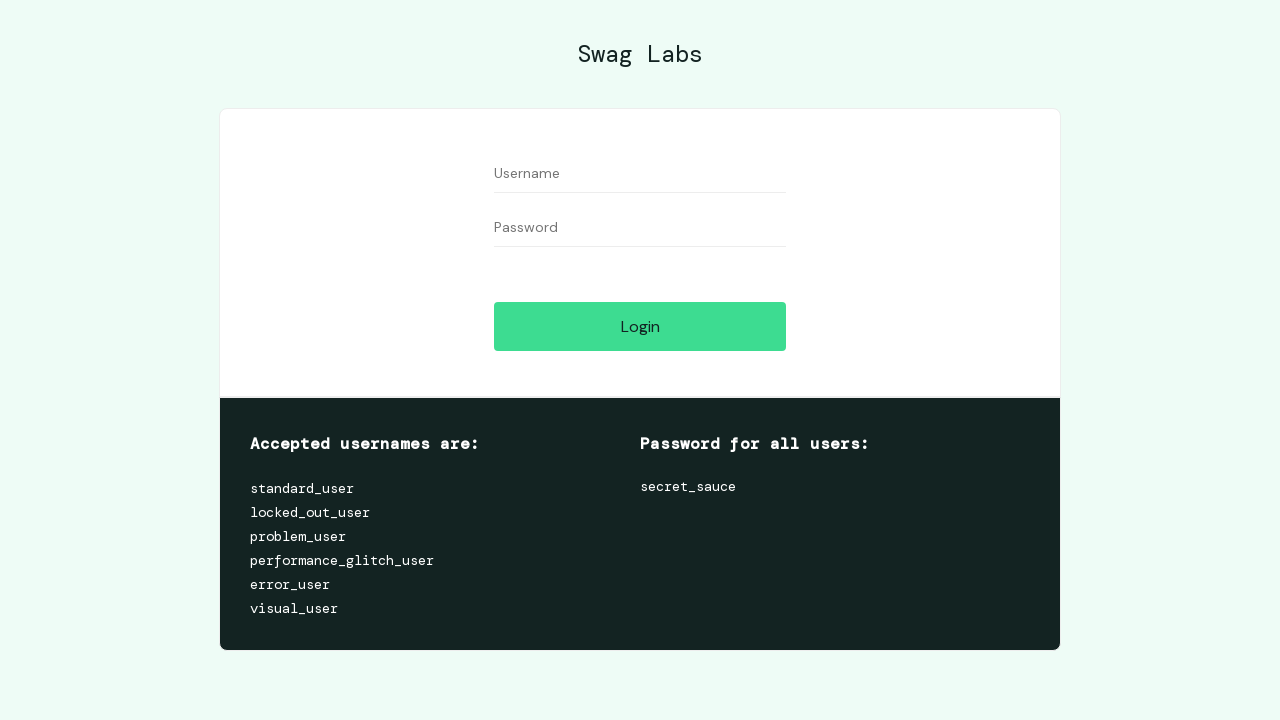

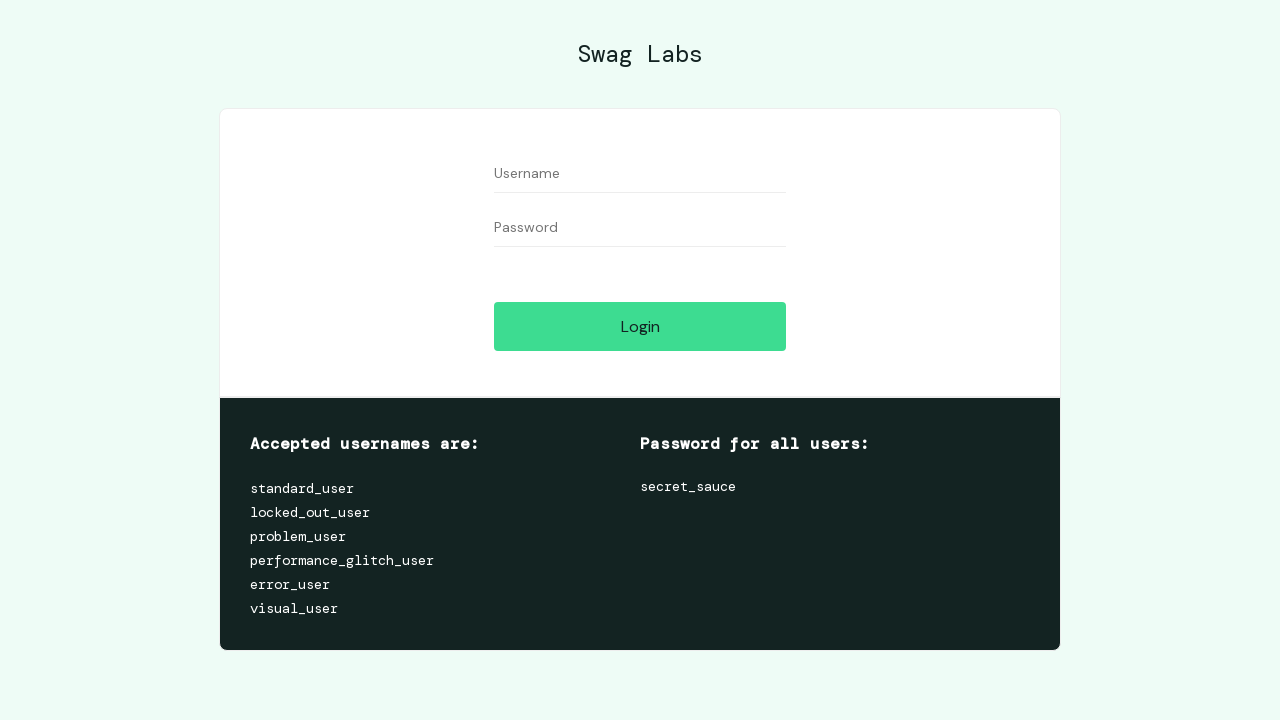